Tests SVG animation by clicking on an SVG rectangle and waiting for animation to complete.

Starting URL: https://seleniumbase.io/demo_page

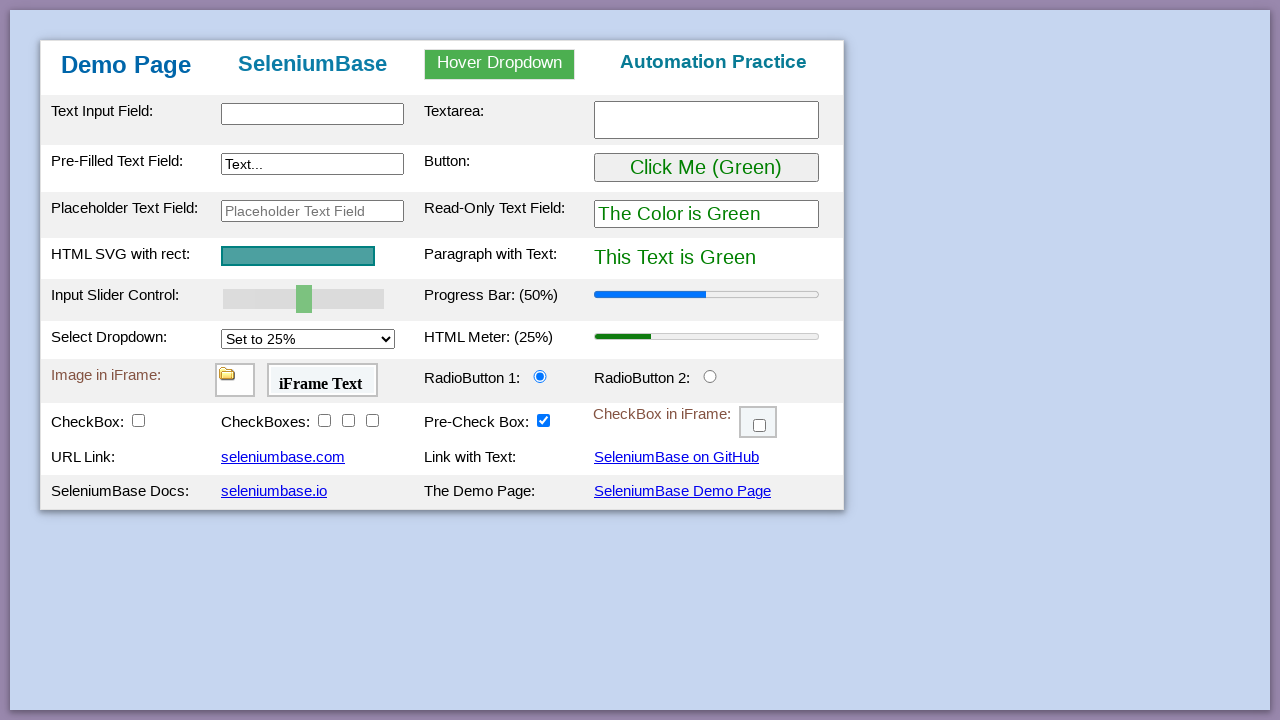

Waited for page to load - table body element loaded
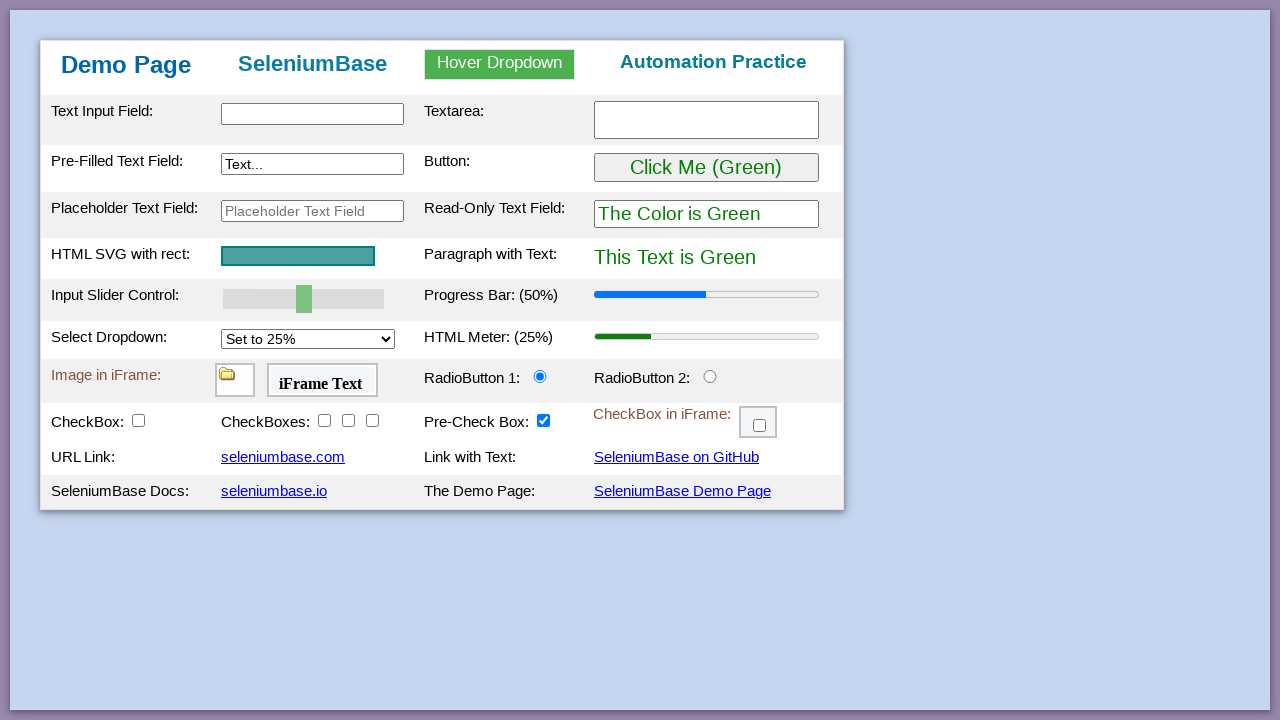

Clicked SVG rectangle to trigger animation at (298, 256) on #svgRect
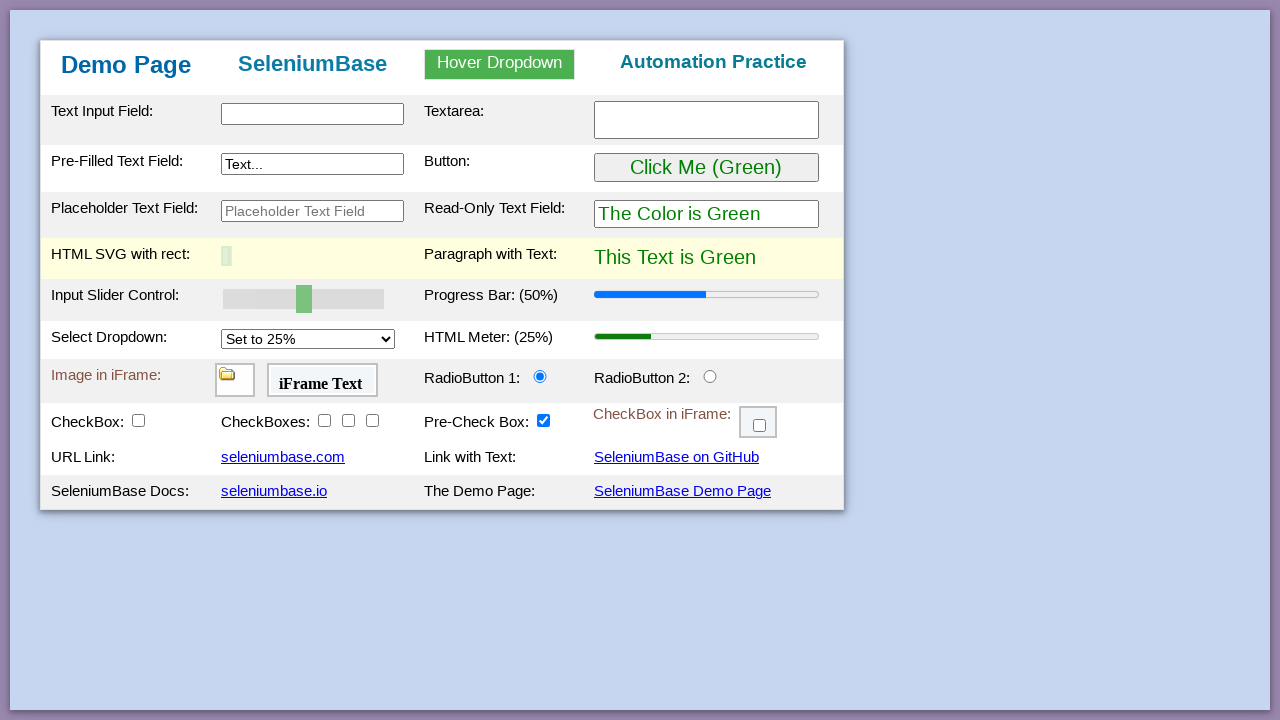

SVG animation completed - rectangle width reached 154
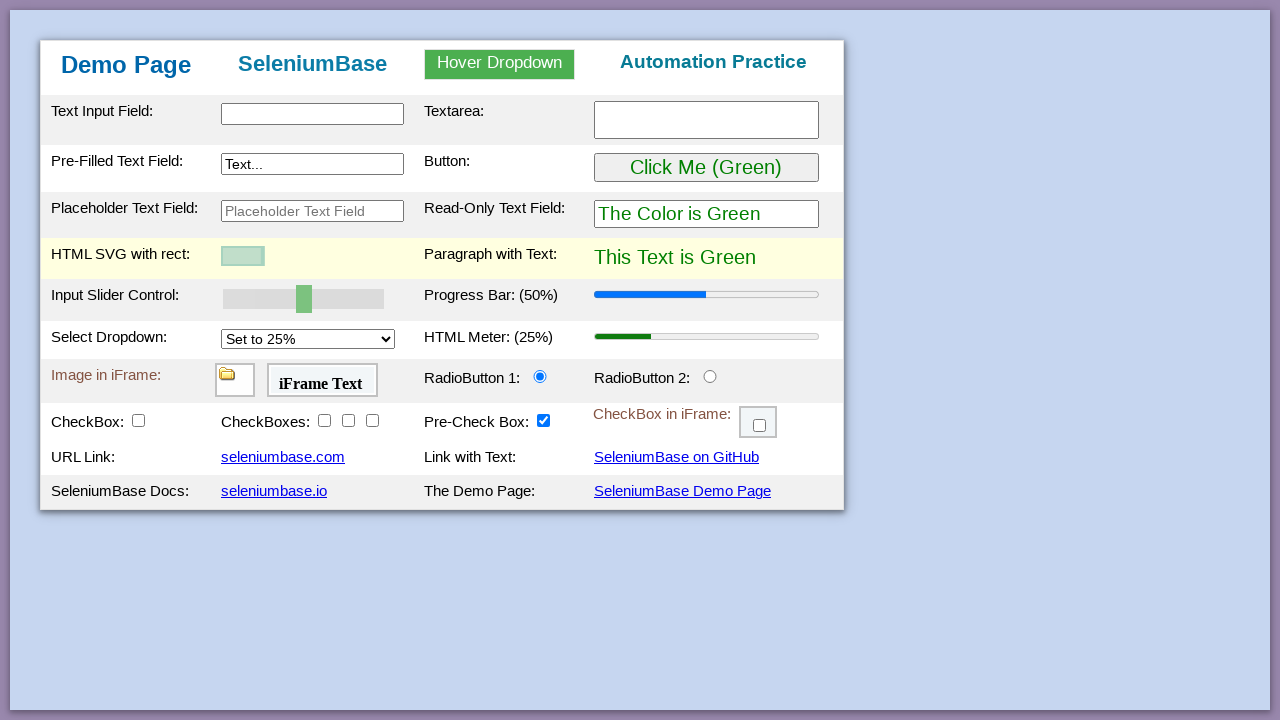

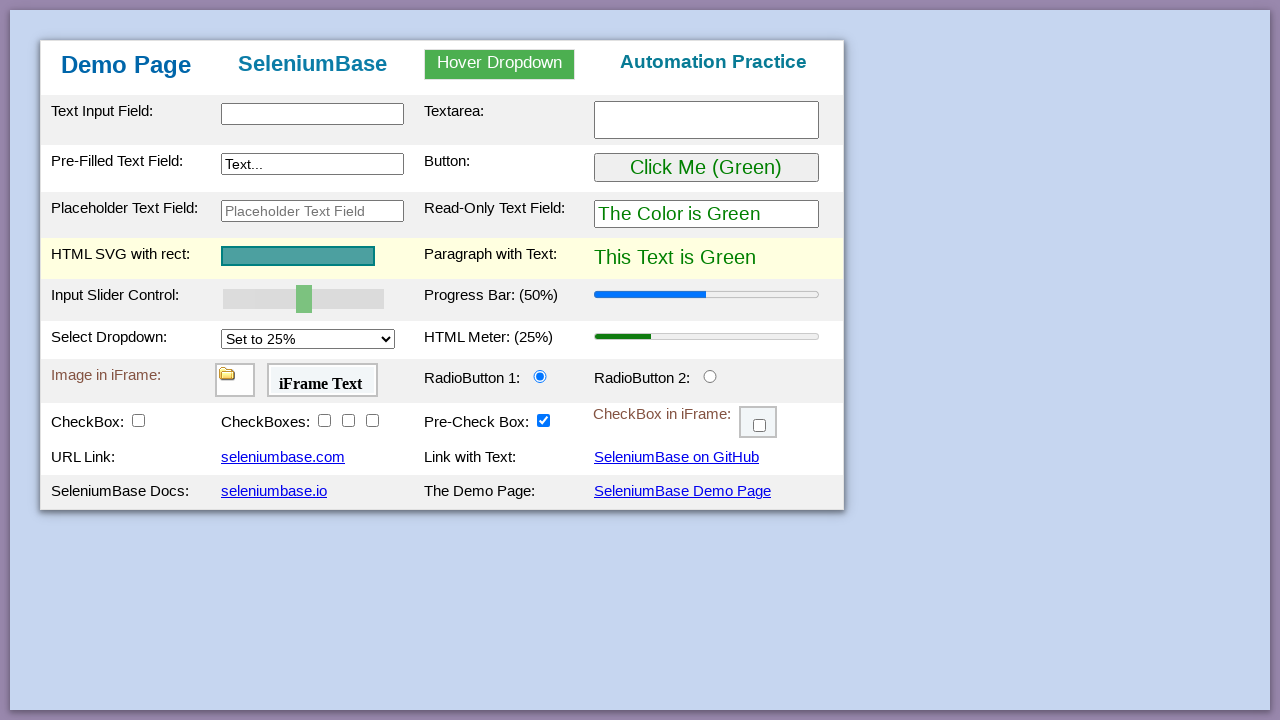